Simple test that navigates to nopCommerce demo page, maximizes the window, and retrieves the page title

Starting URL: https://www.nopcommerce.com/en/demo

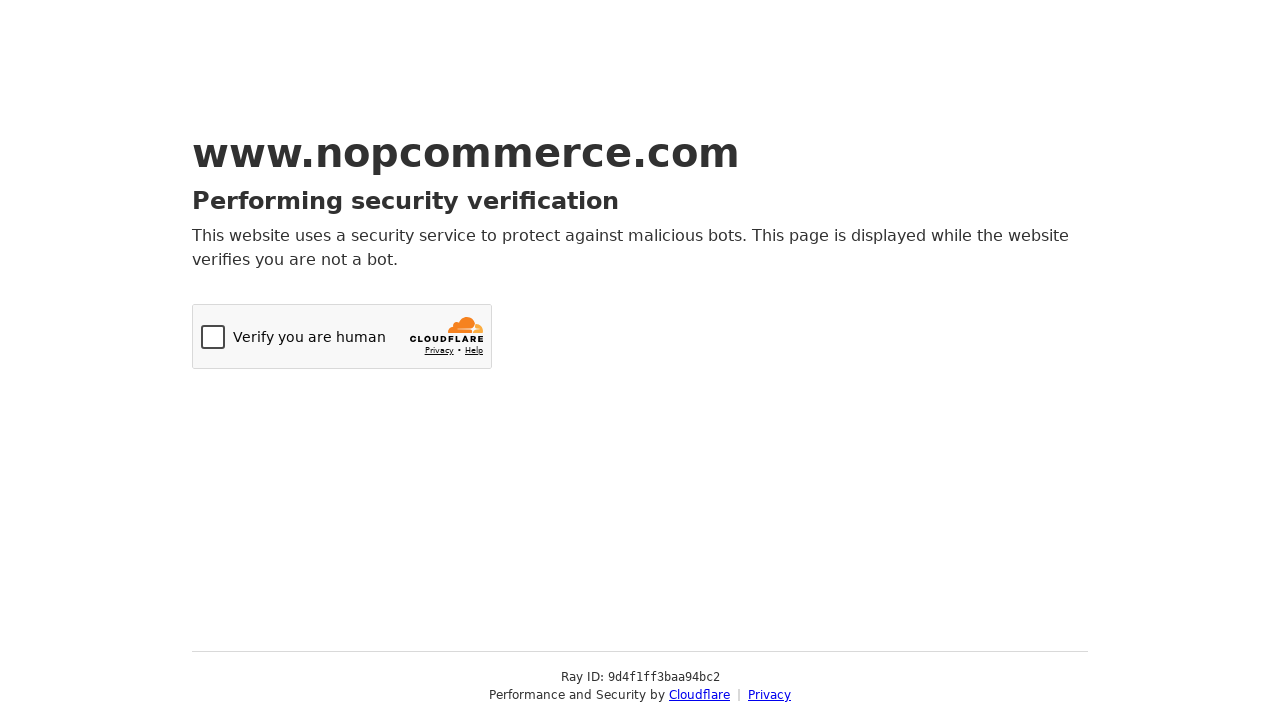

Navigated to nopCommerce demo page
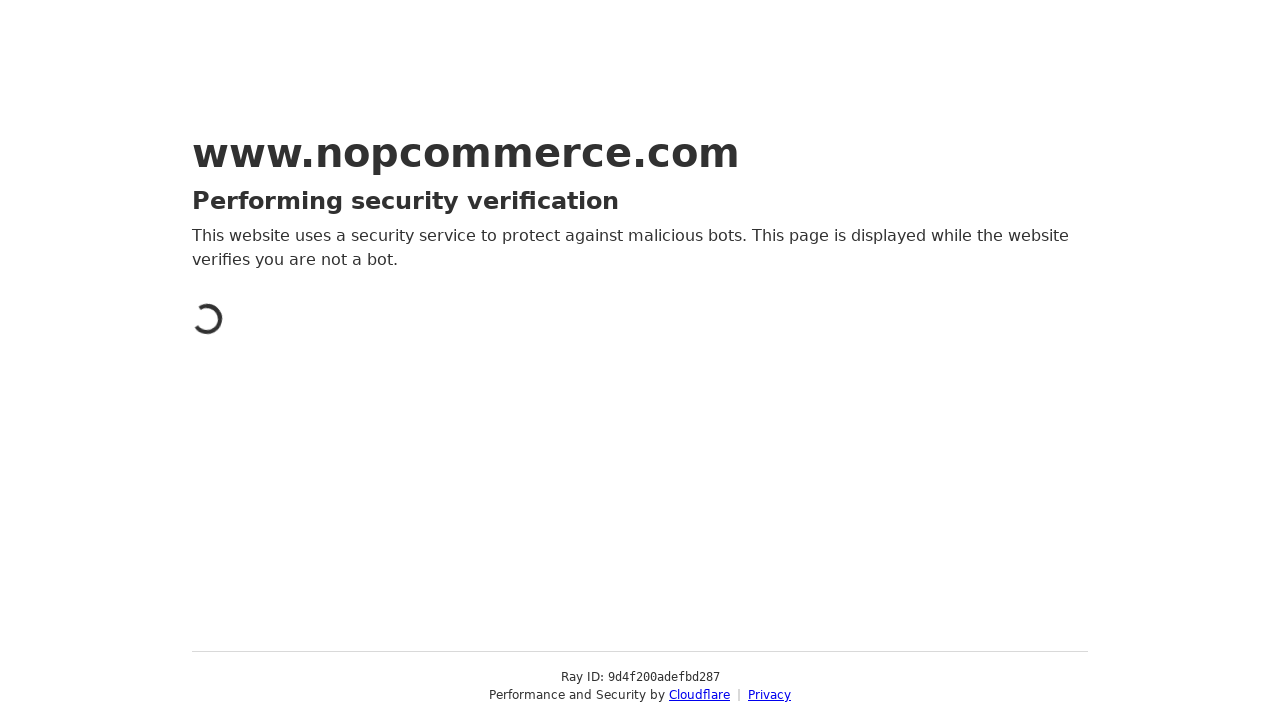

Maximized browser window
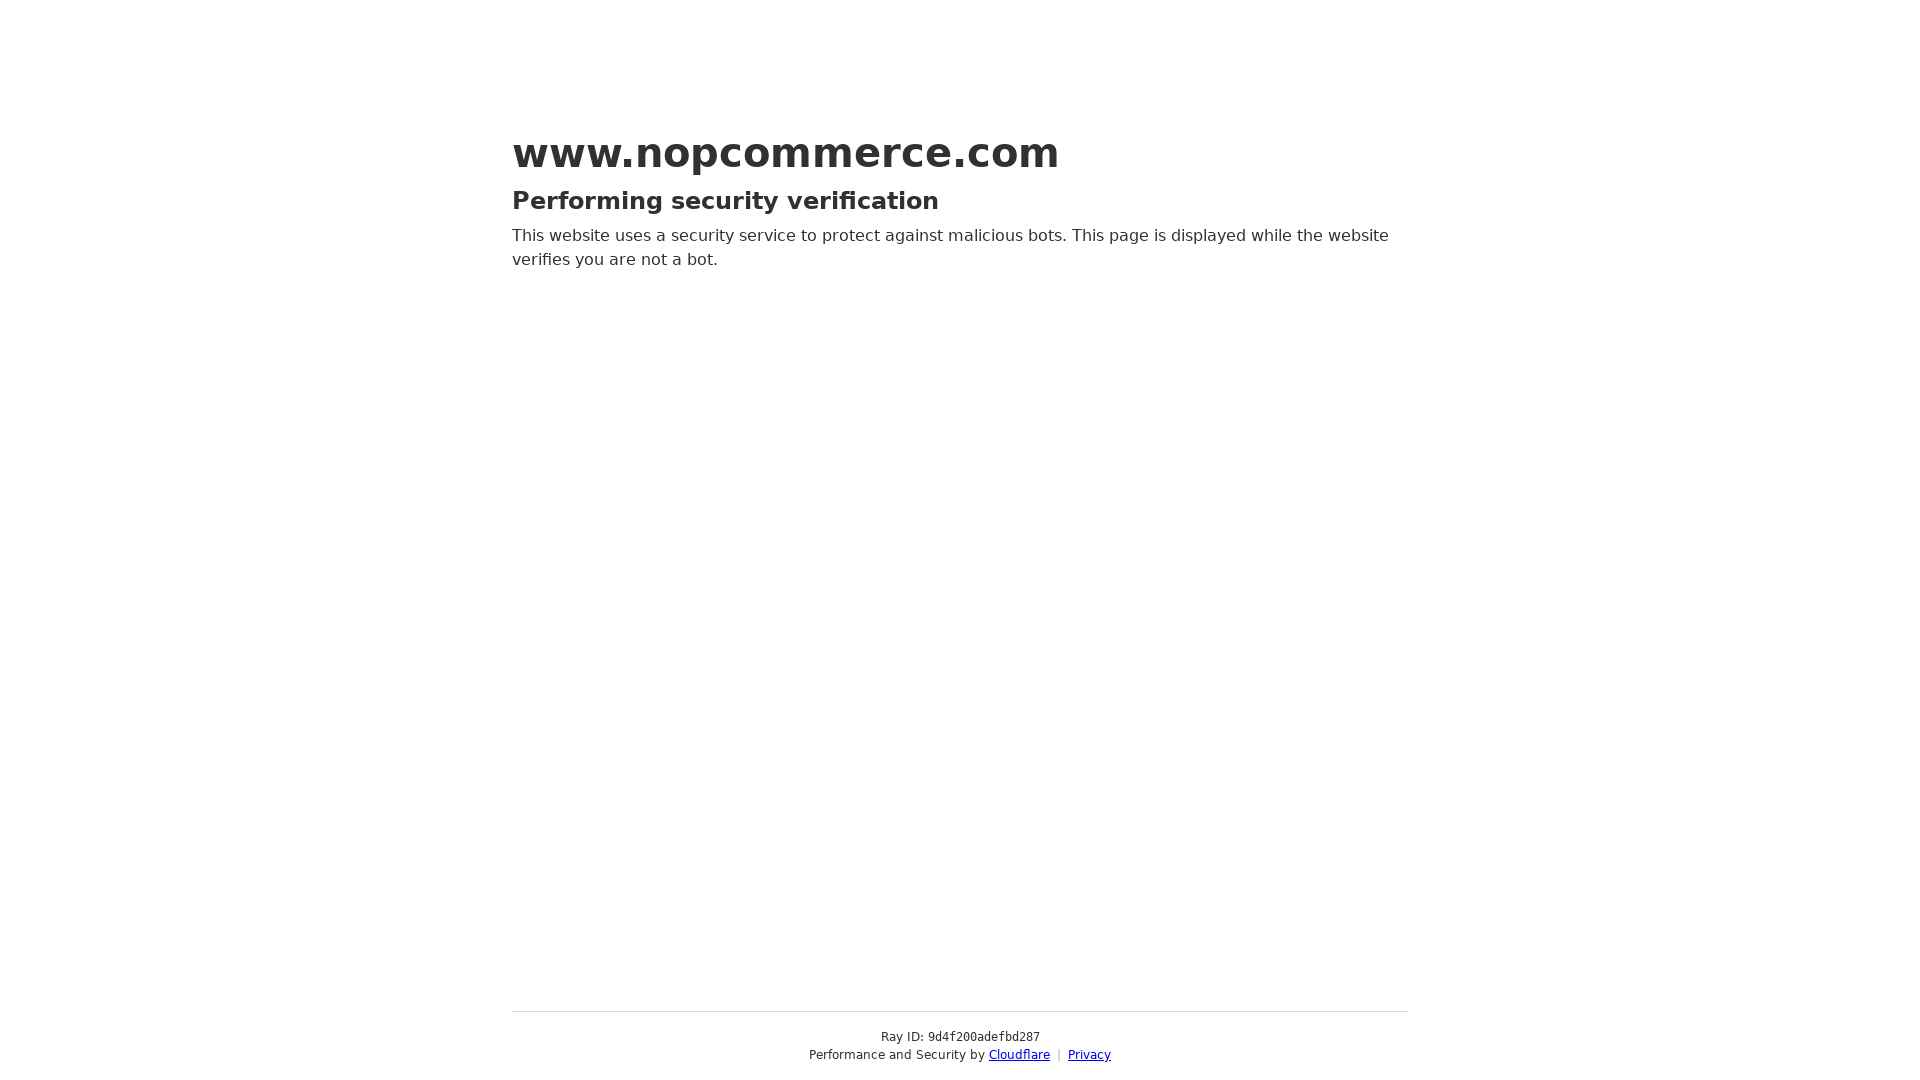

Retrieved page title: Just a moment...
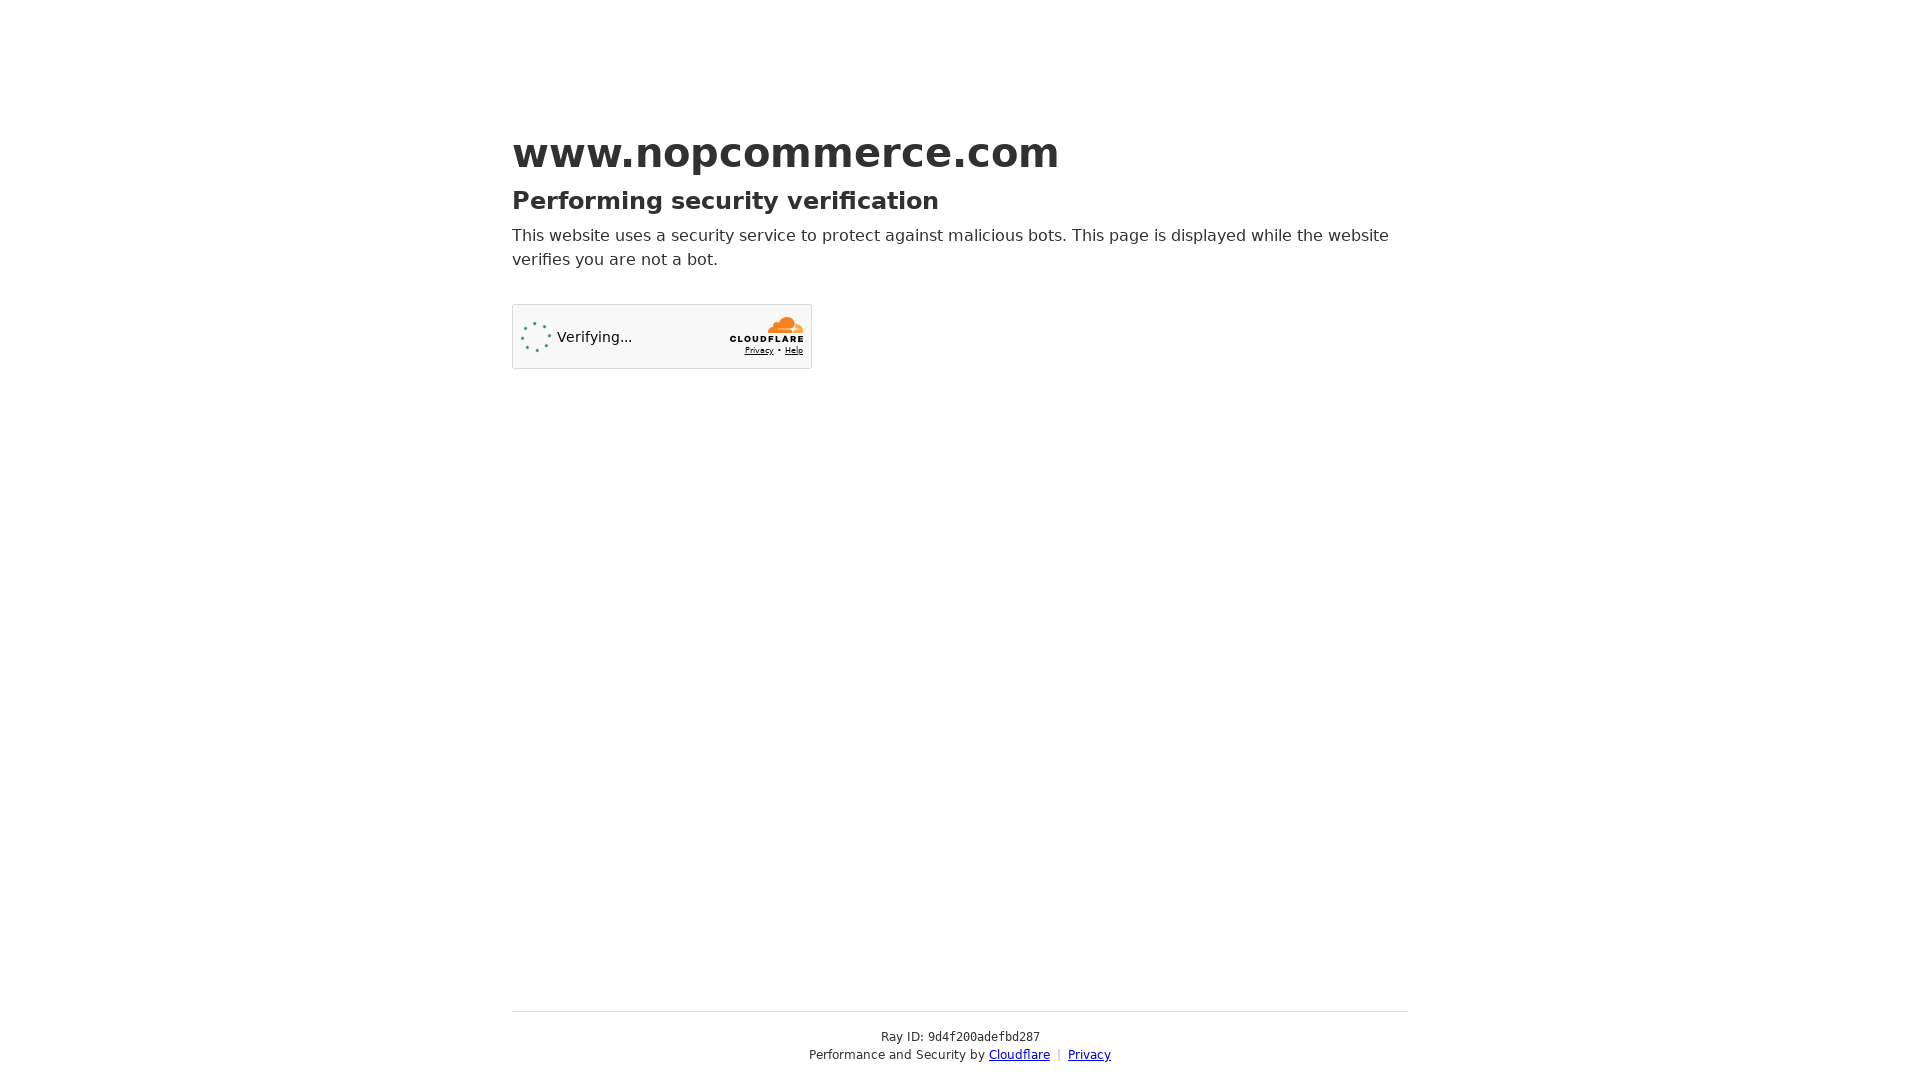

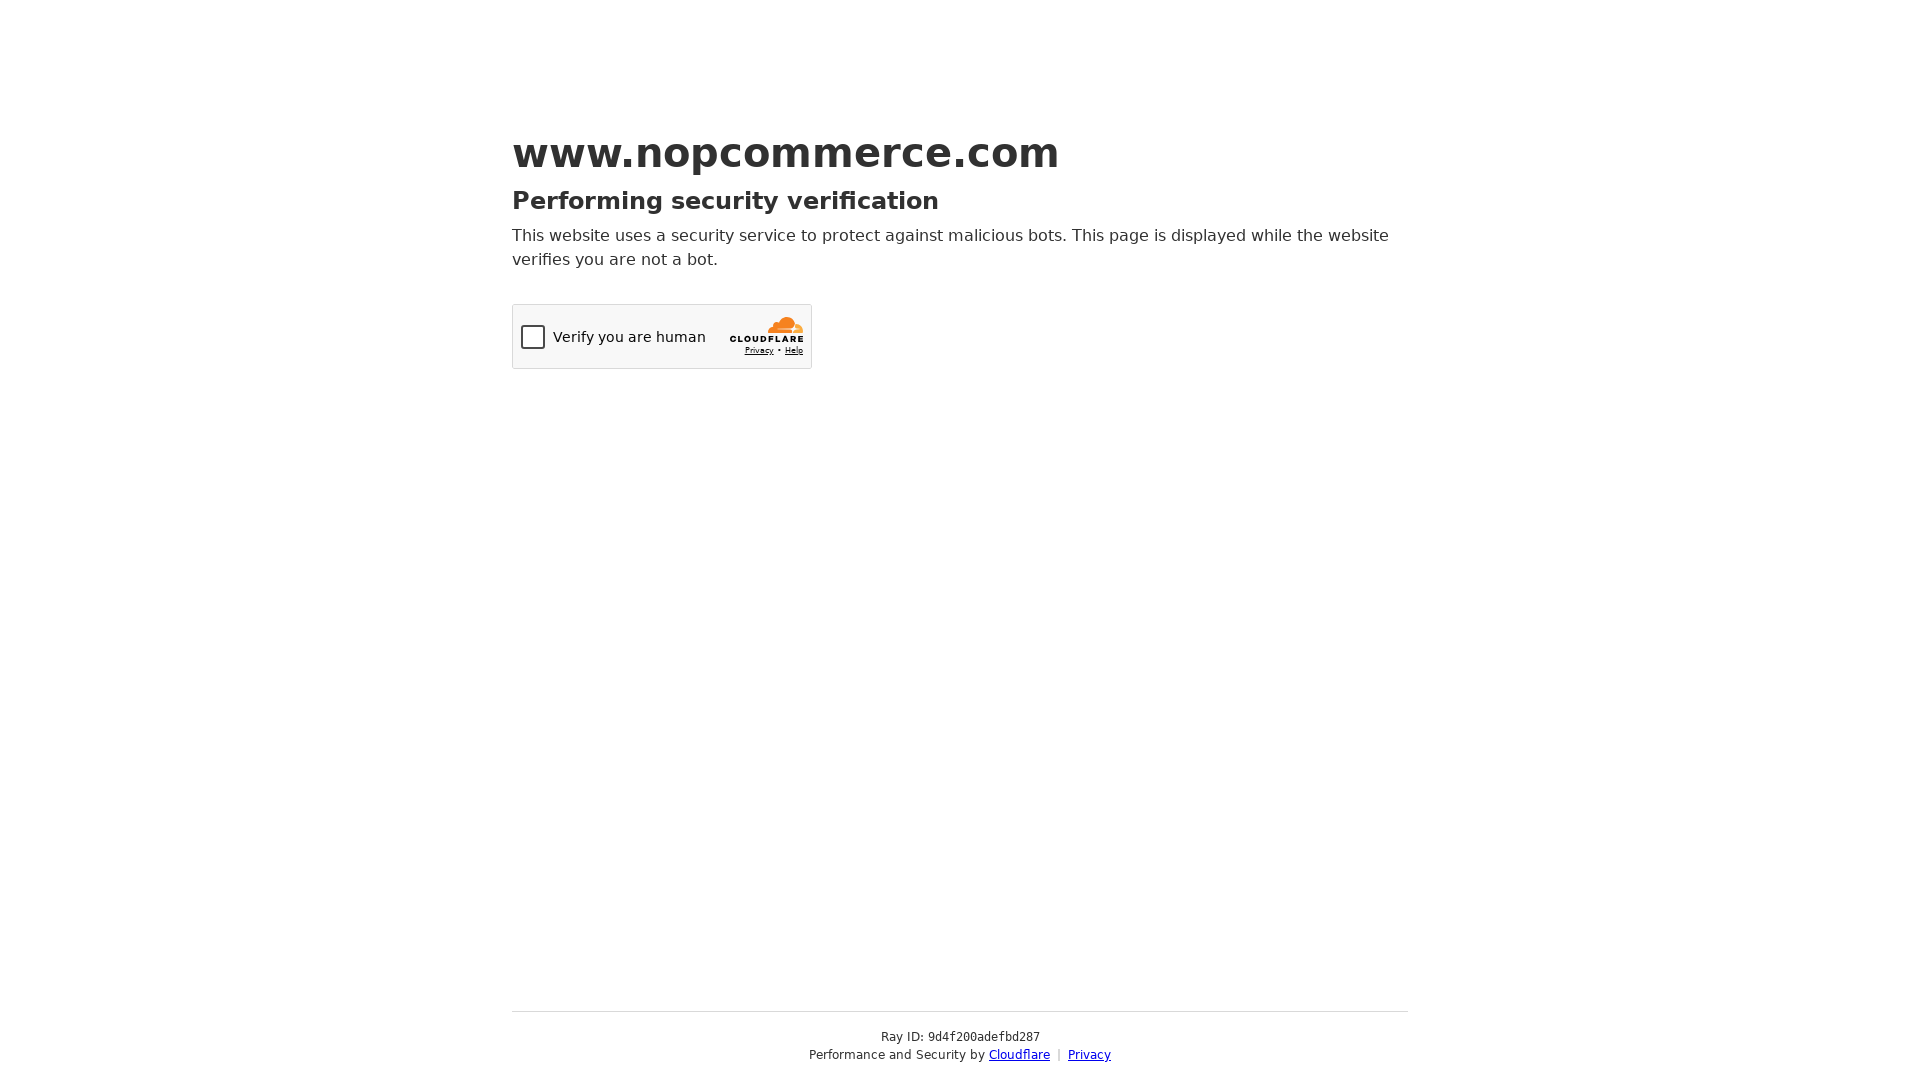